Tests BlueStone jewelry website navigation by hovering over the Rings menu, selecting Diamond rings, and applying a sort filter

Starting URL: https://www.bluestone.com/

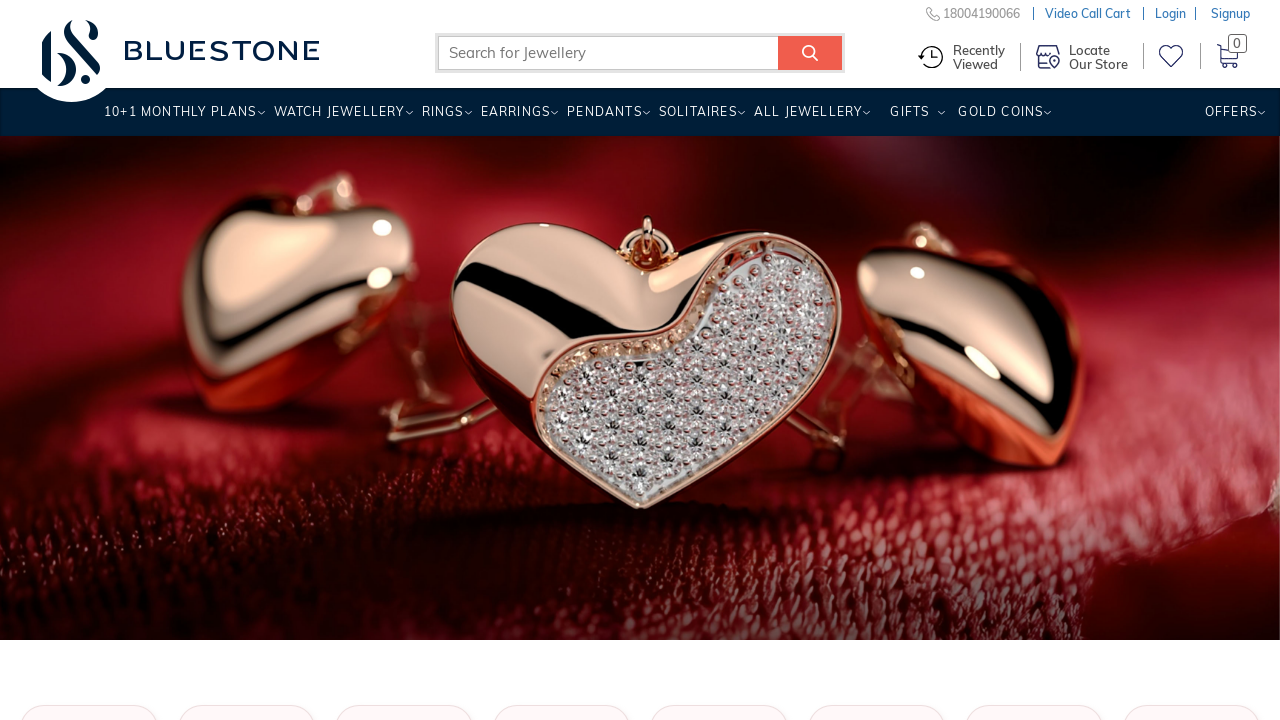

Hovered over Rings menu at (442, 119) on a[title='Rings']
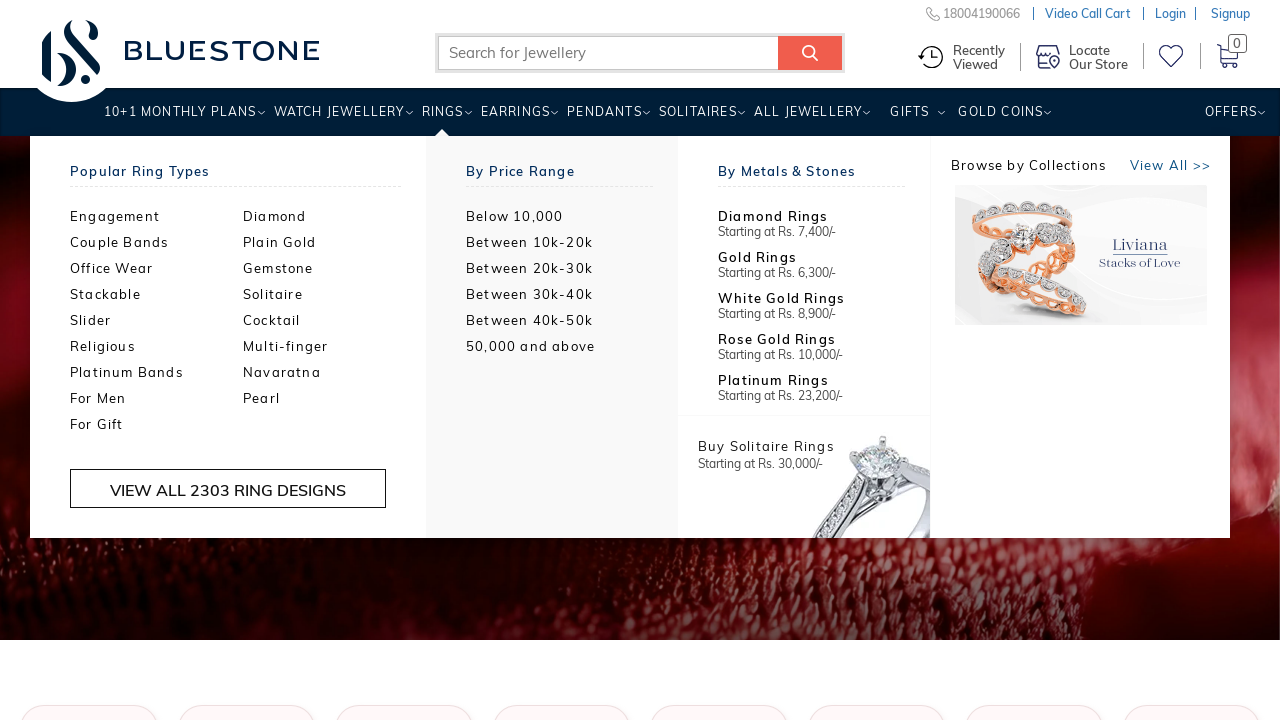

Waited 1 second for submenu to appear
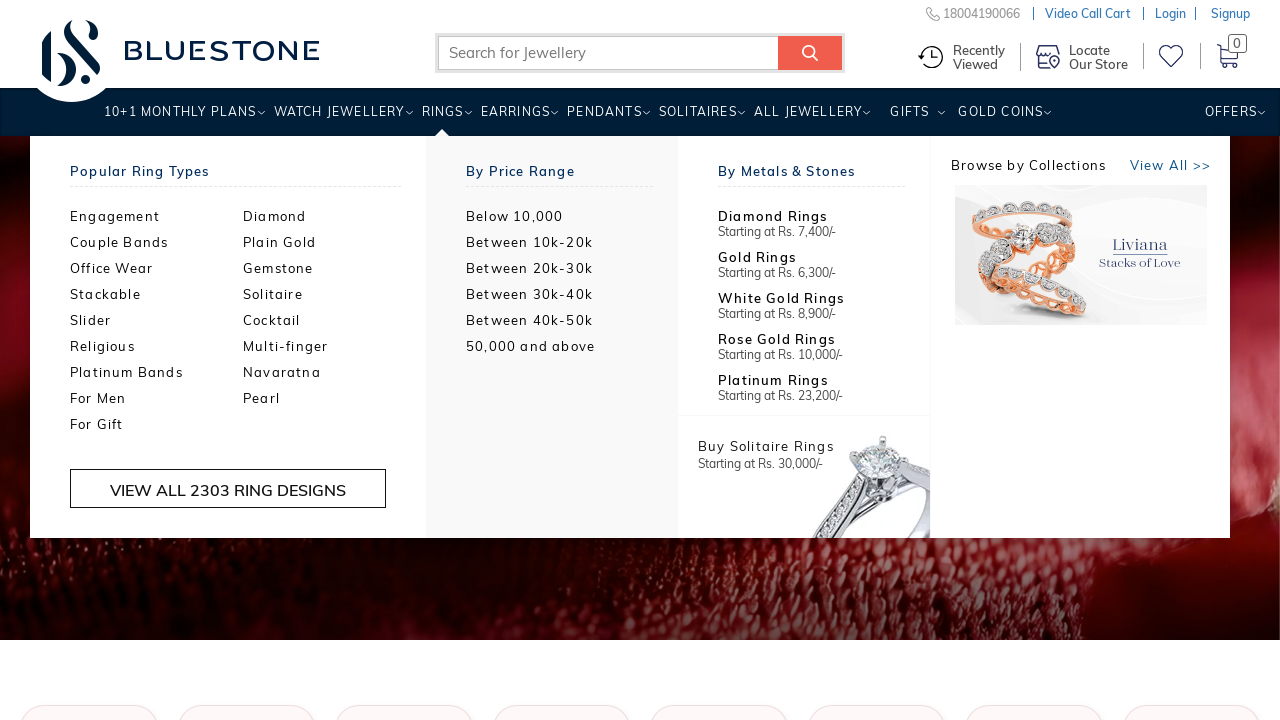

Hovered over Diamond option in submenu at (330, 216) on (//a[text()='Diamond'])[1]
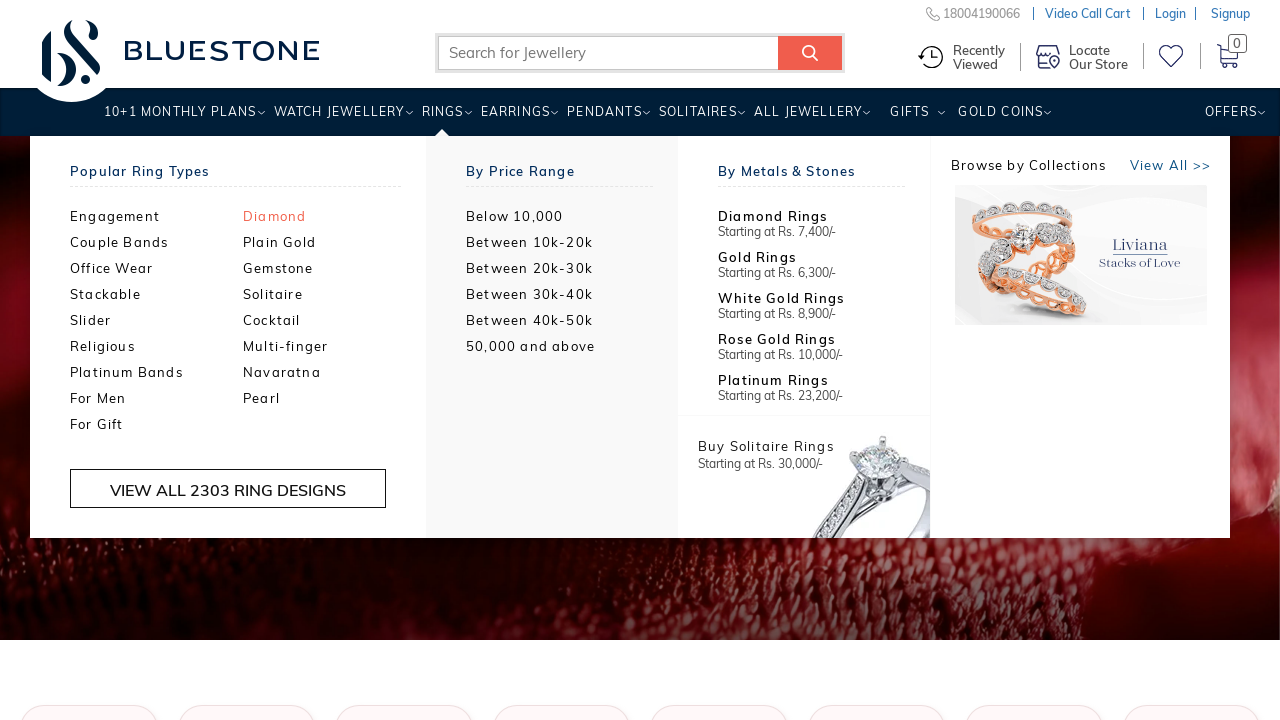

Clicked on Diamond Rings link at (330, 216) on a[title='Diamond Rings']
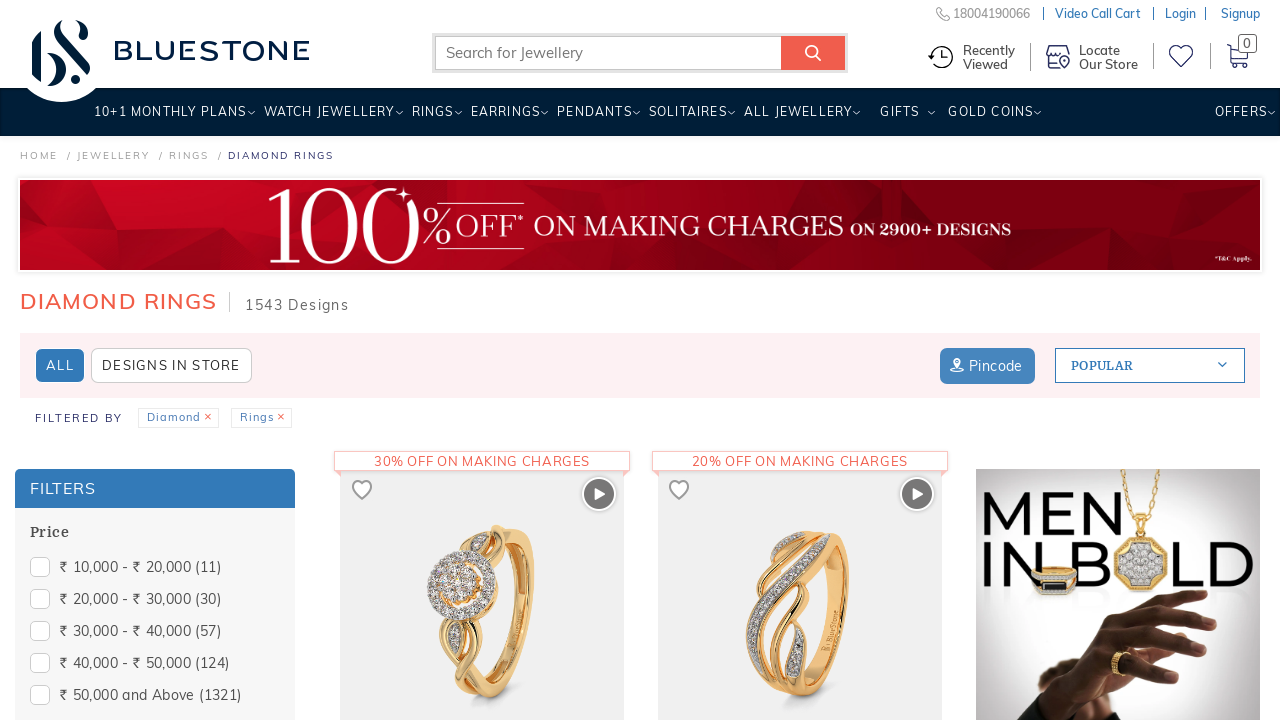

Diamond Rings products loaded
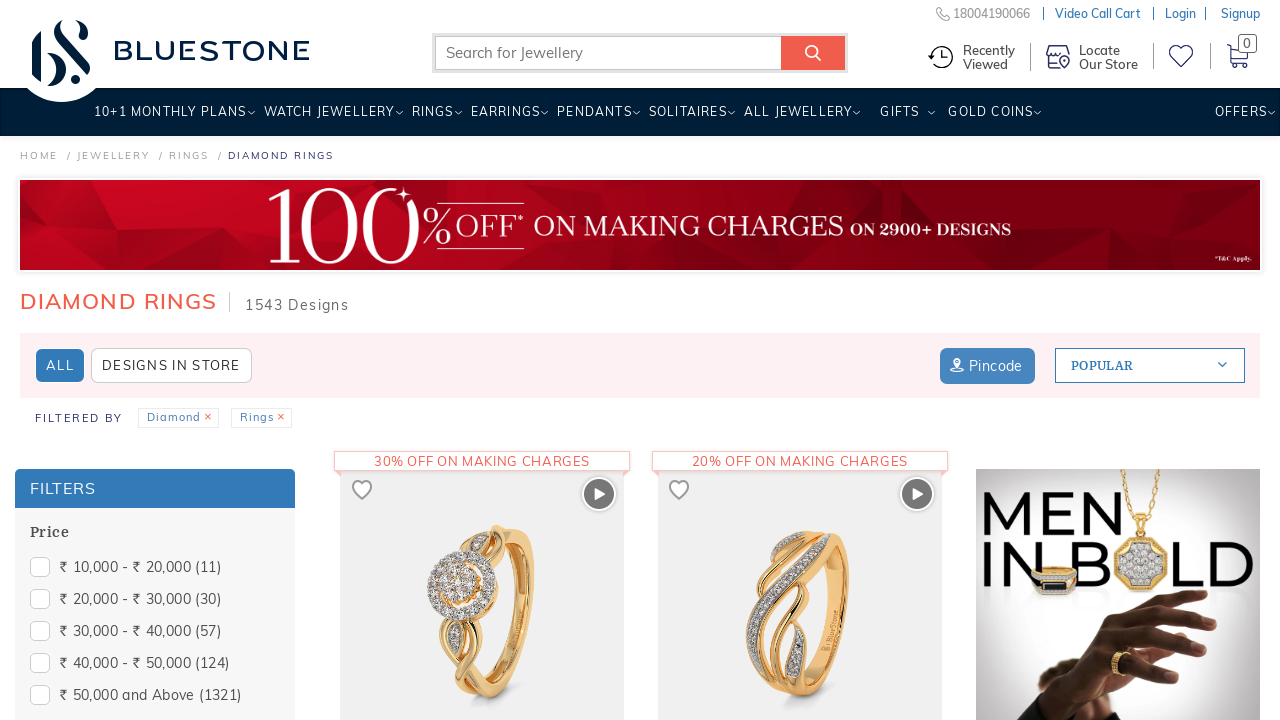

Hovered over Popular sort option at (1102, 366) on xpath=//span[contains(text(),'Popular')]
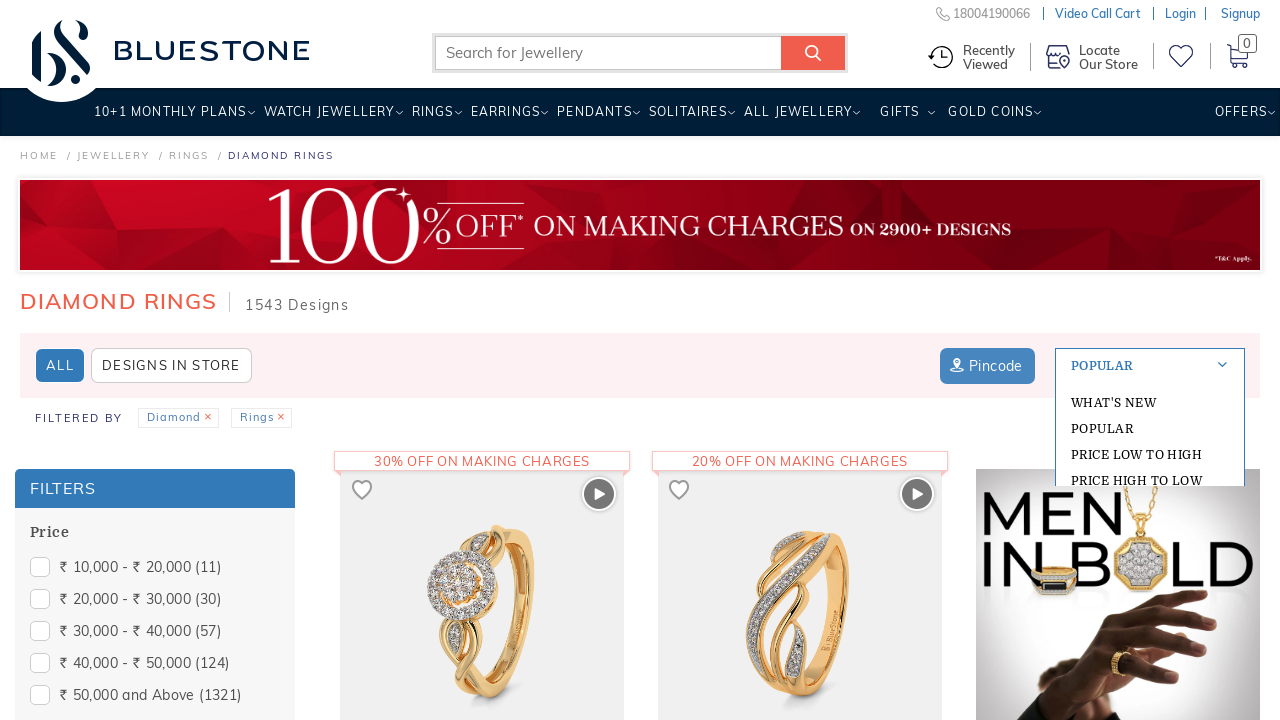

Waited 1 second for sort menu to appear
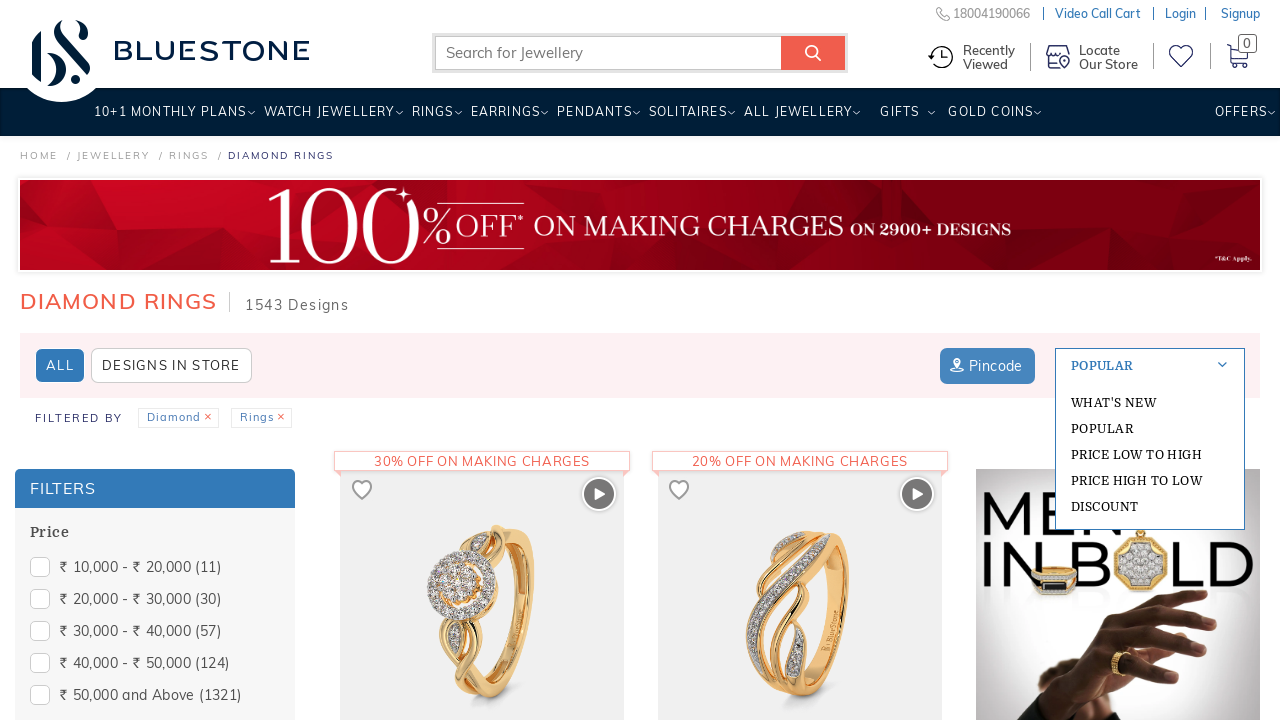

Clicked on first sort filter option at (1150, 454) on xpath=//div[@id='view-sort-by']/div/following::div/following::div/a
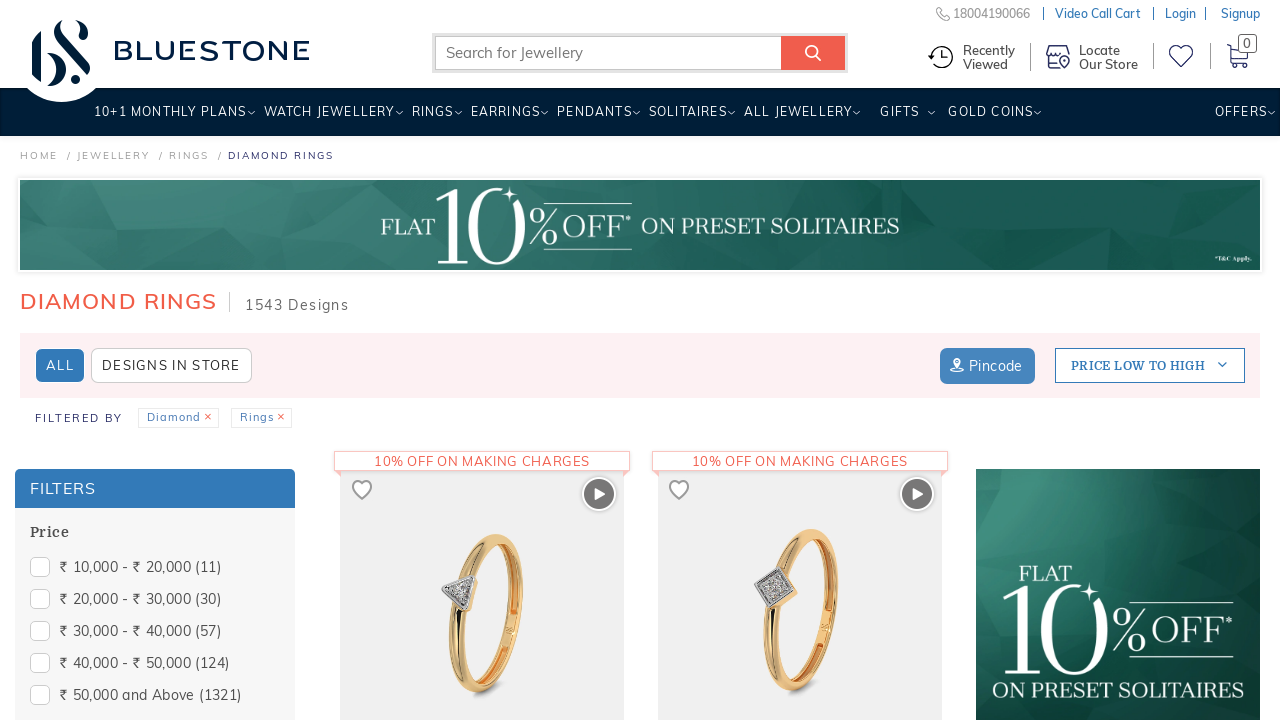

Waited 3 seconds for sorted results to load
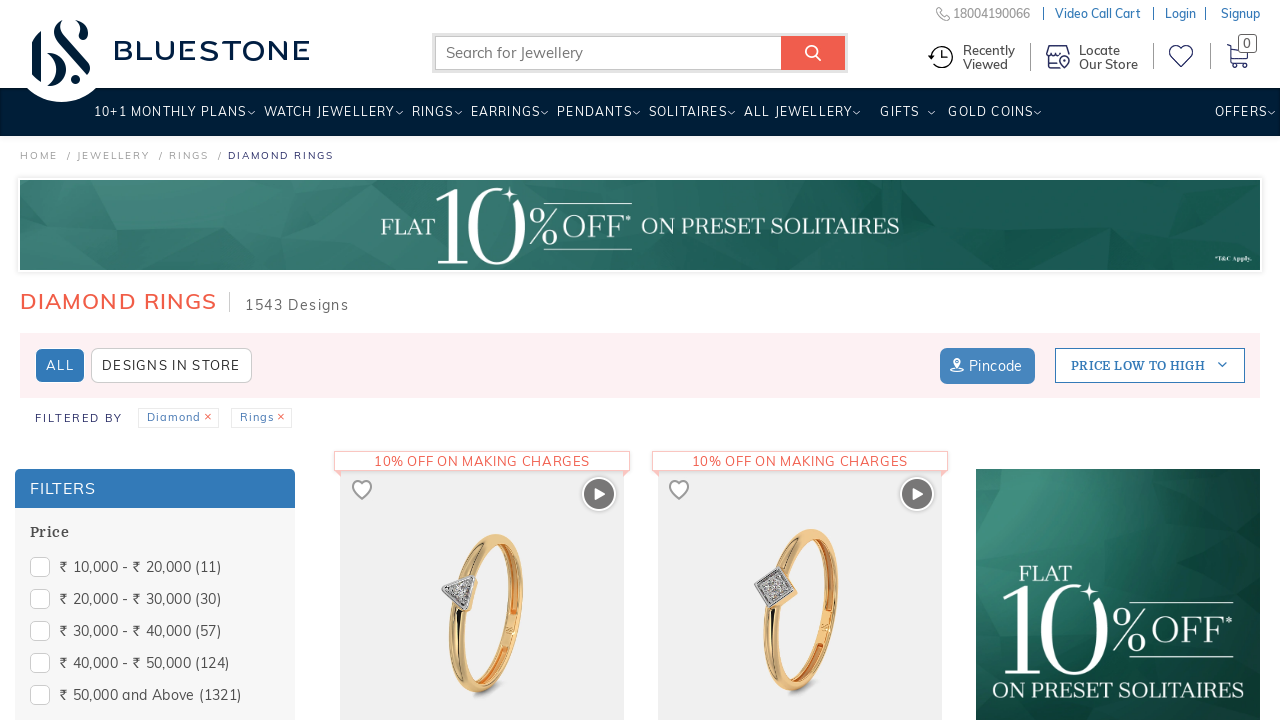

Sorted Diamond Rings results are now displayed
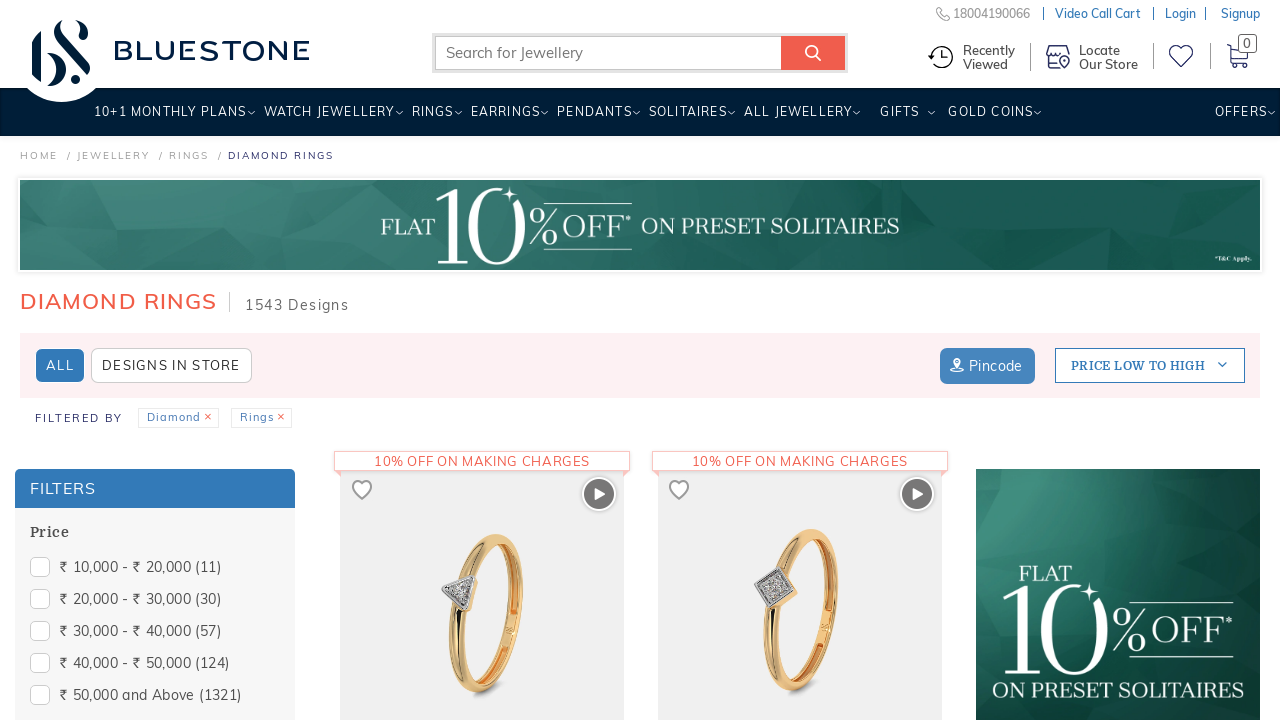

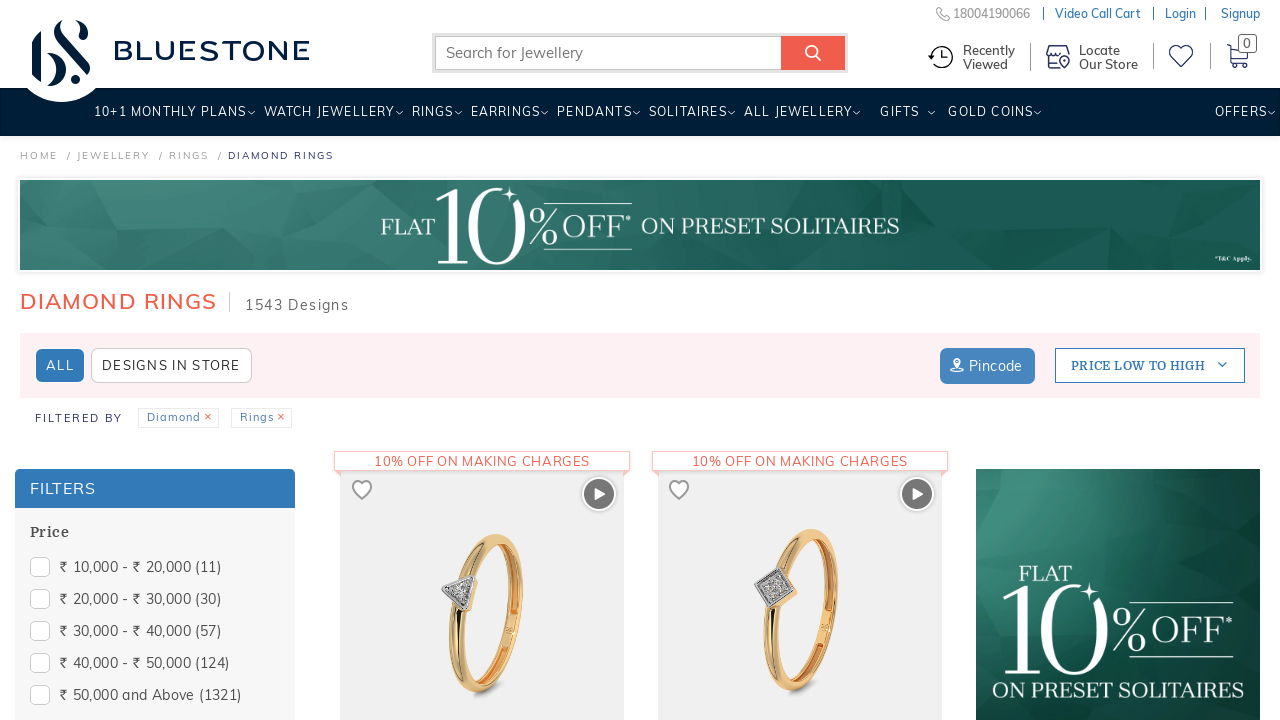